Tests the water production report filtering functionality by selecting a month and year from dropdowns and clicking the search button to load filtered results.

Starting URL: https://www.pwa.co.th/province/report

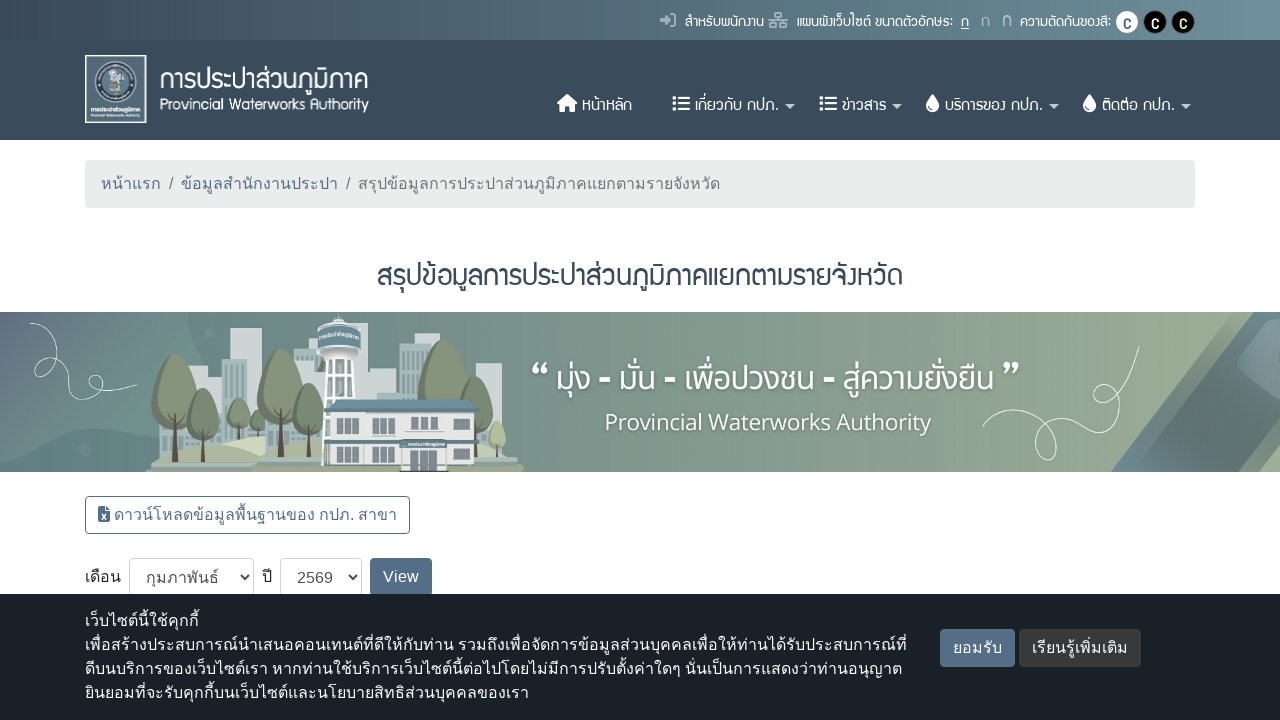

Selected June (month 6) from month dropdown on #monthlist
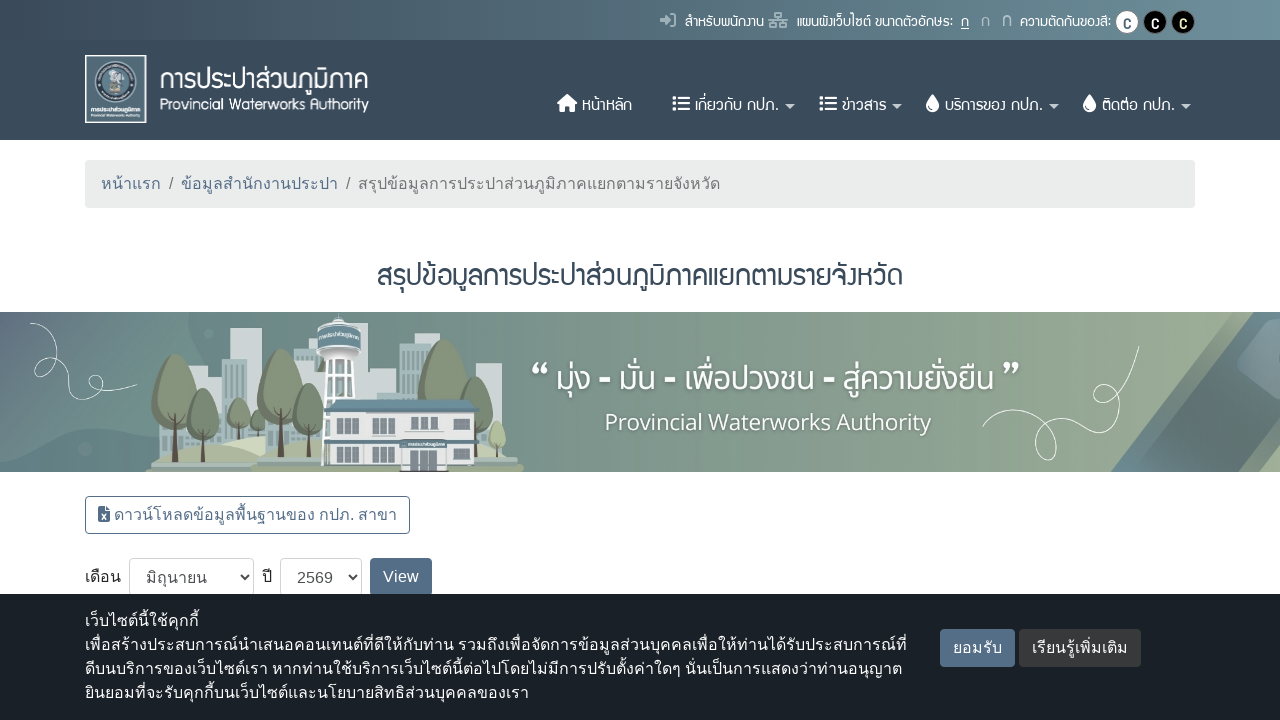

Selected 2024 from year dropdown on #yearlist
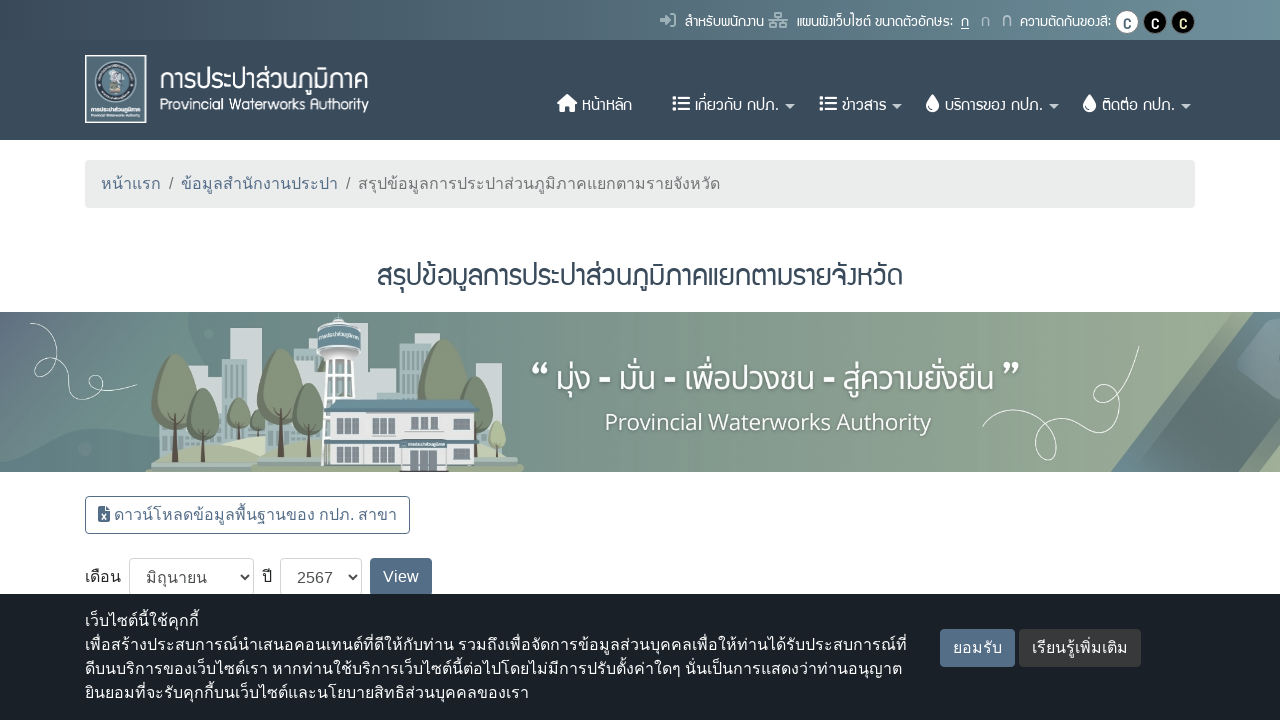

Clicked search button to apply filters at (401, 577) on .btn-primary
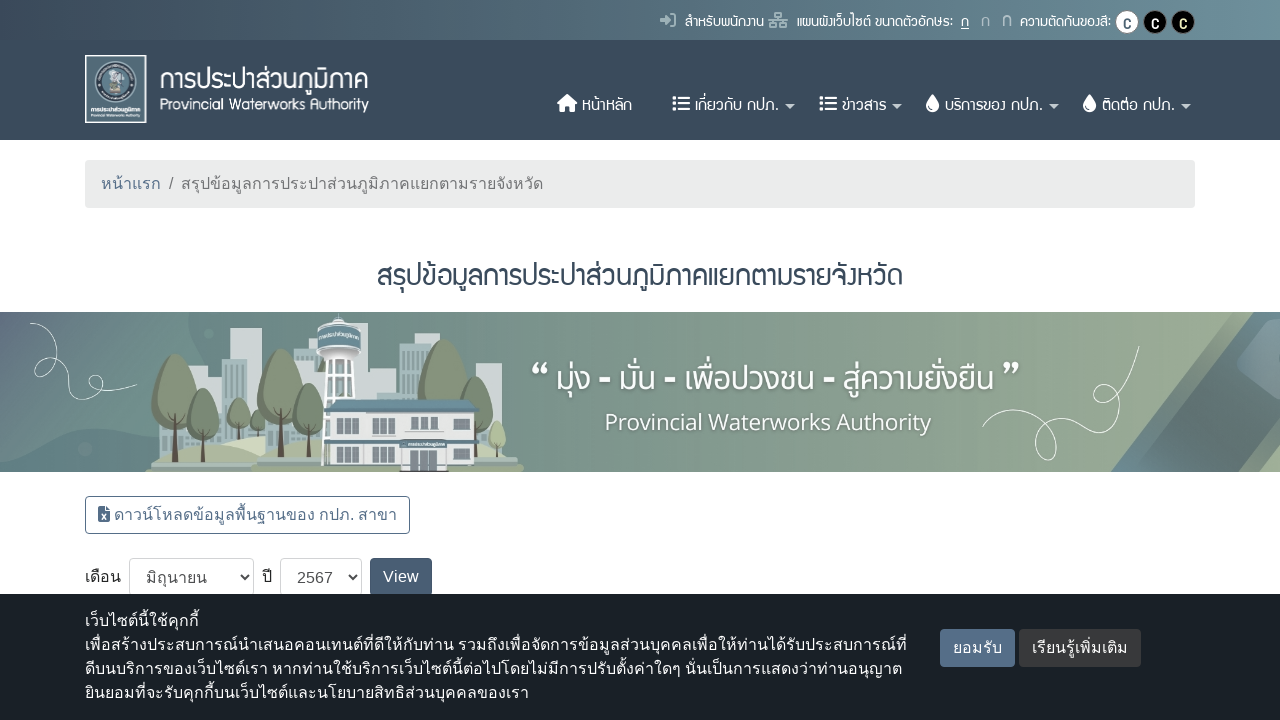

Water production report filtered results loaded in table
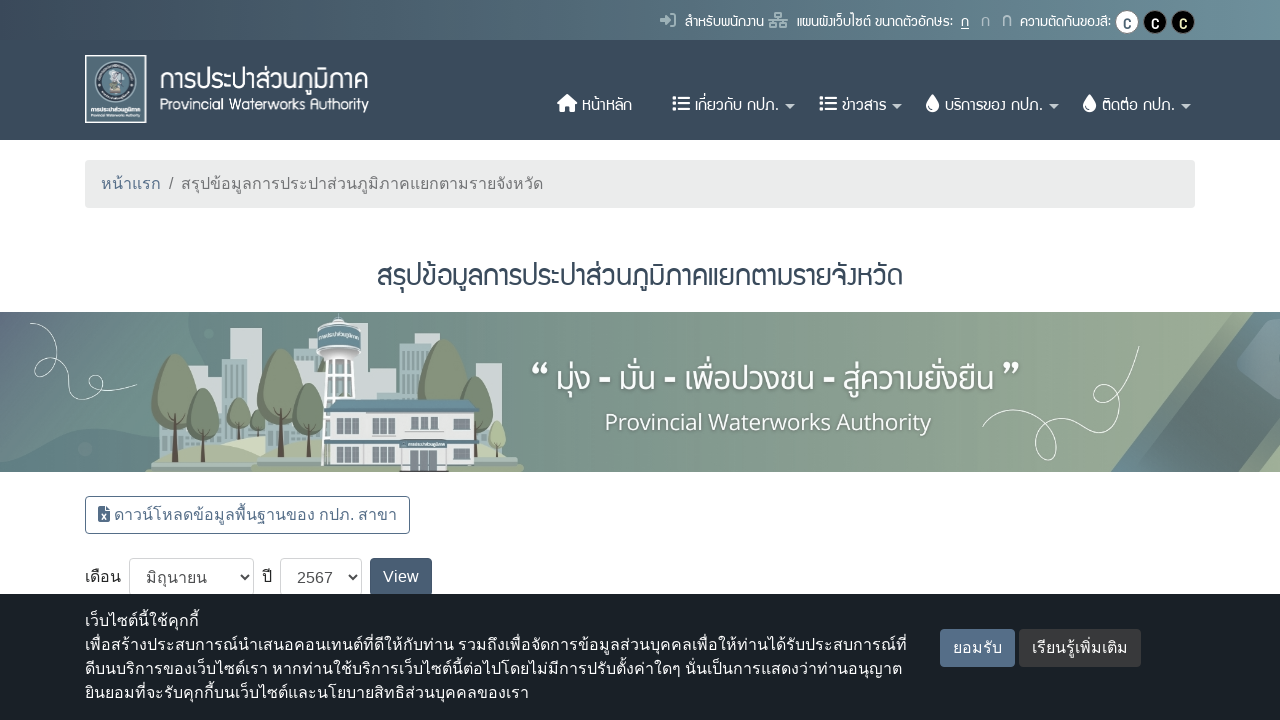

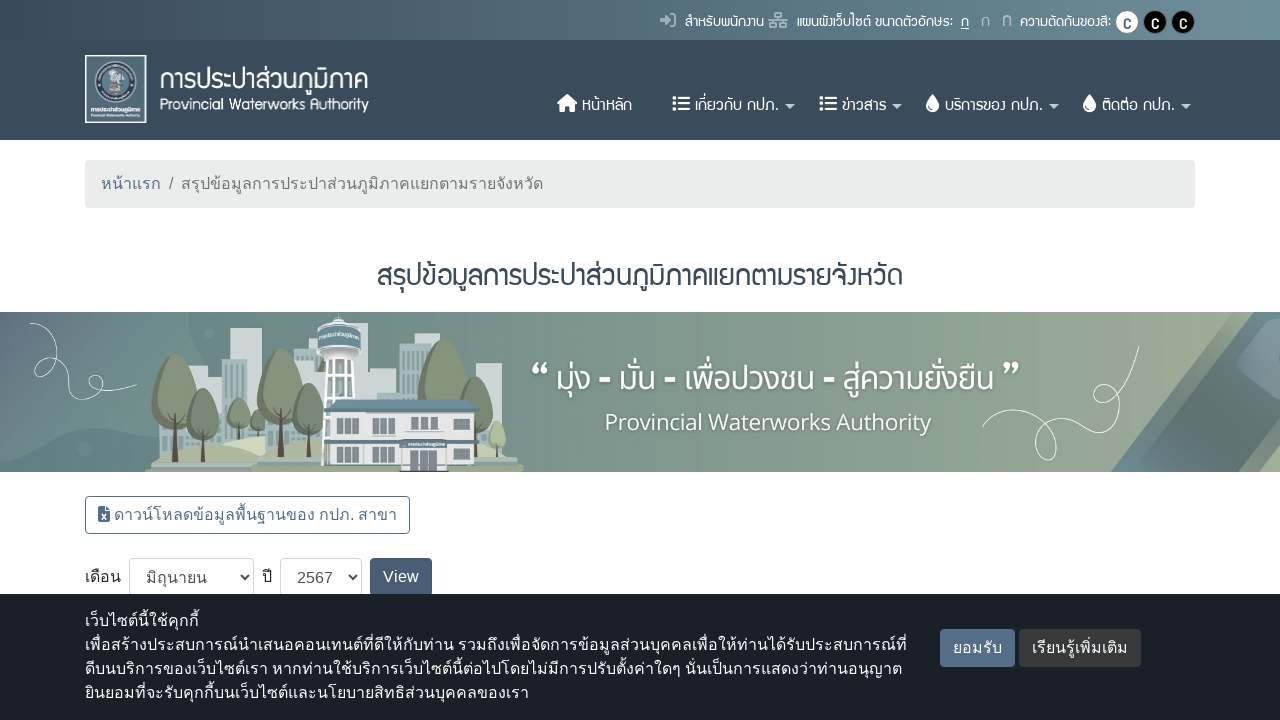